Navigates to Tokyo Disney Resort's ticket page and checks if the page loads successfully by looking for content elements.

Starting URL: https://www.tokyodisneyresort.jp/ticket/index.html

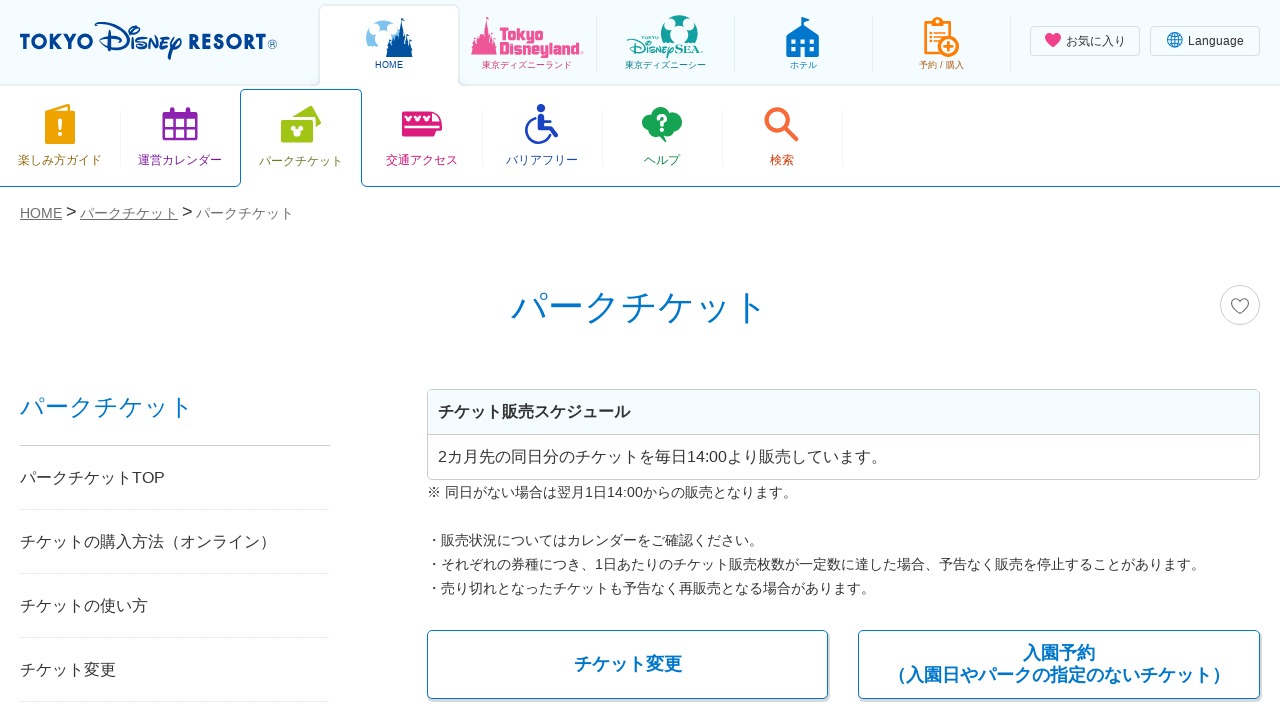

Waited for page to reach networkidle load state
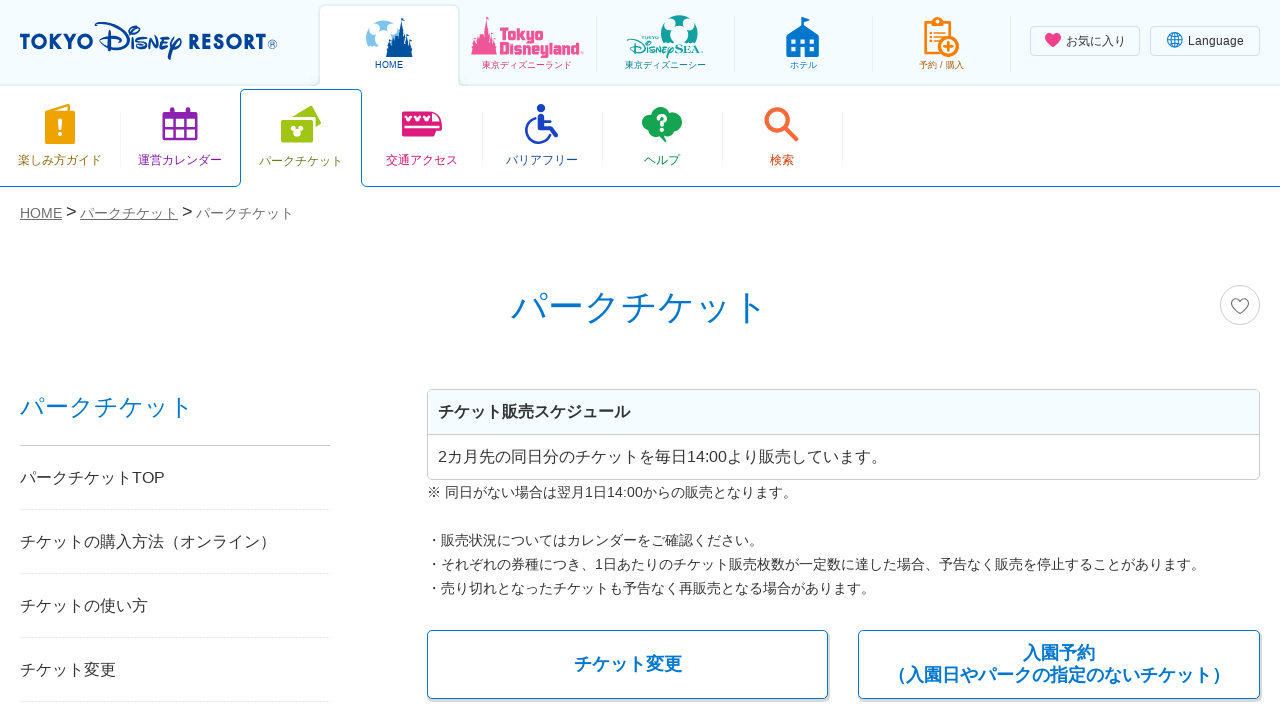

Verified body element is present on Tokyo Disney Resort ticket page
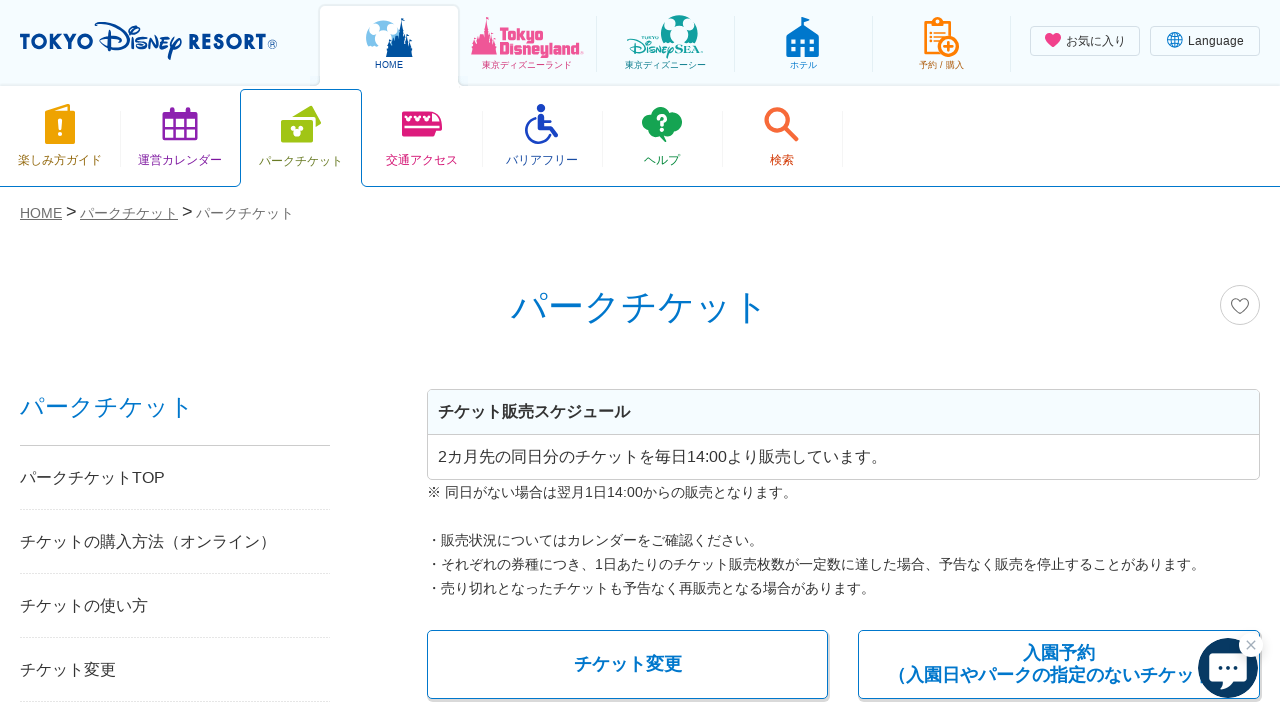

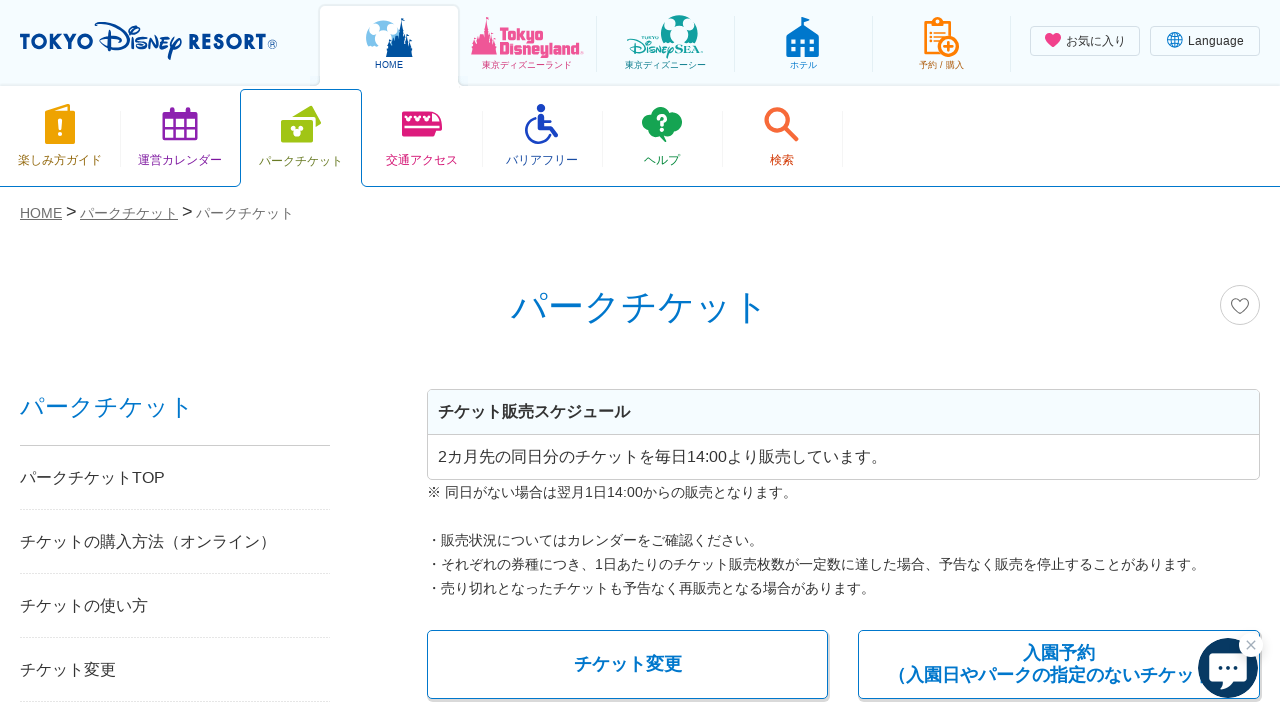